Tests an e-commerce shopping cart flow by adding specific vegetable items (Cucumber, Brocolli, Beetroot) to cart, proceeding to checkout, and applying a promo code

Starting URL: https://rahulshettyacademy.com/seleniumPractise

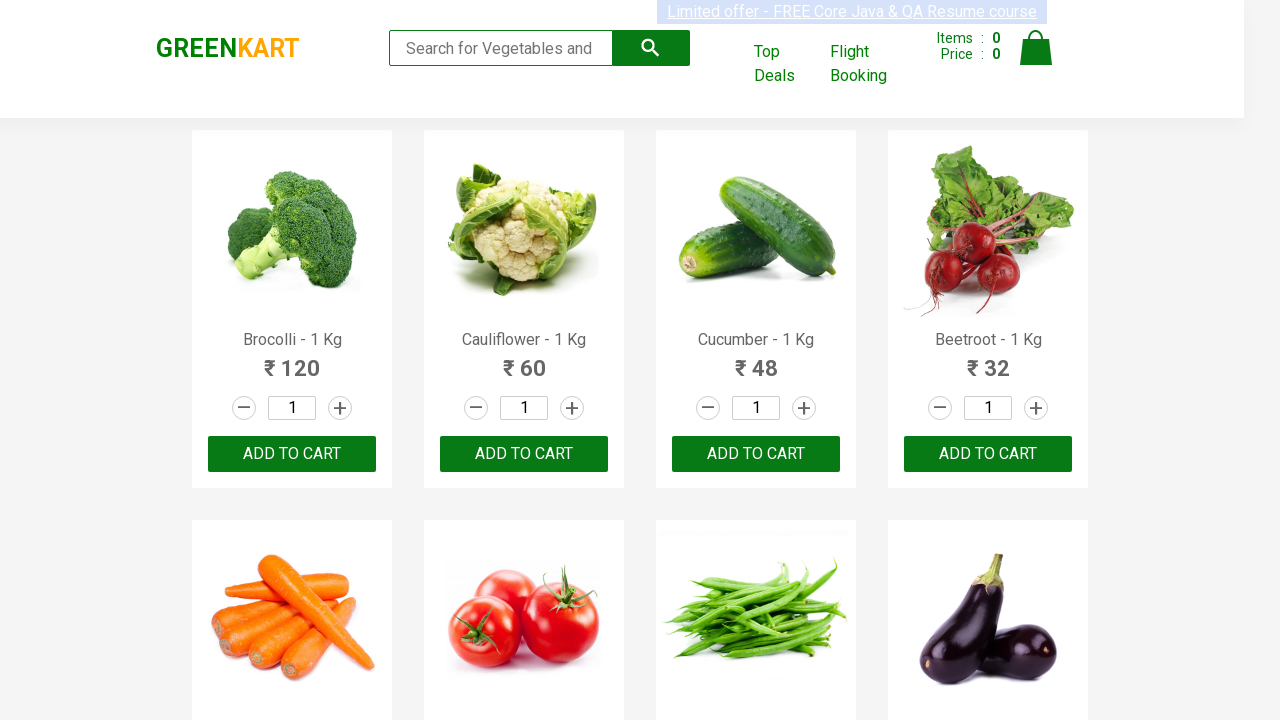

Waited for product list to load
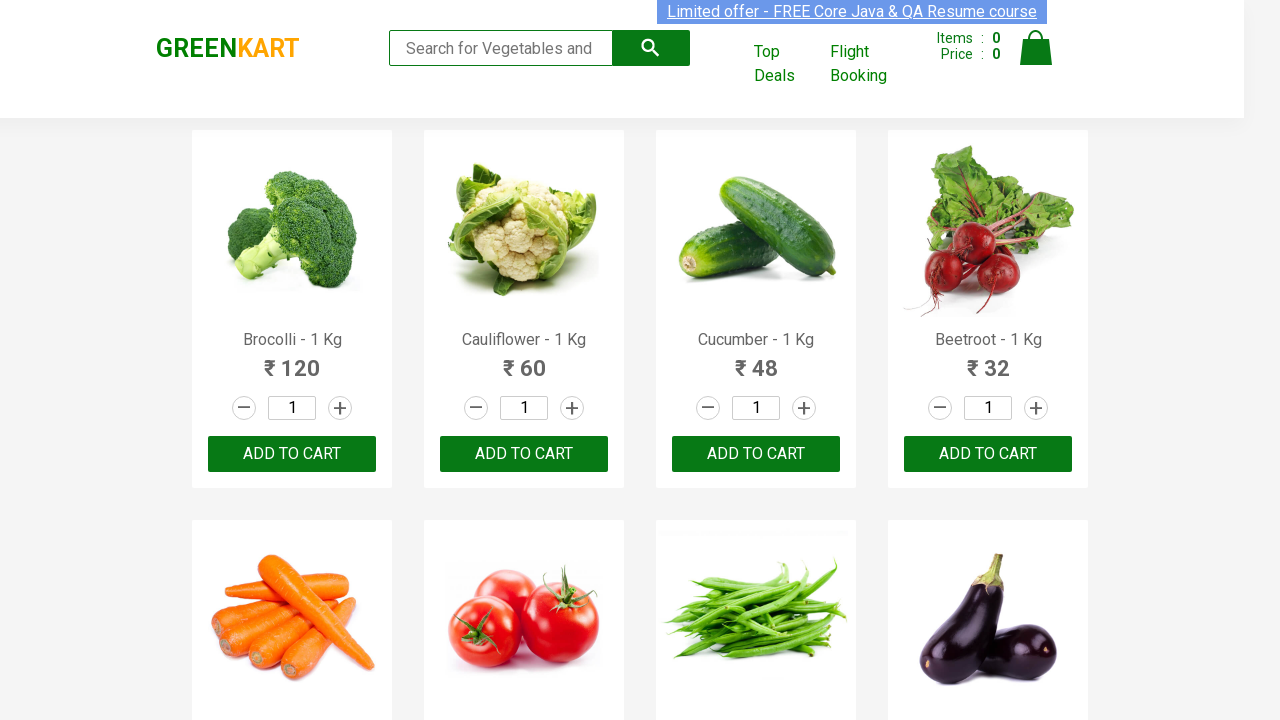

Added Brocolli to cart at (292, 454) on xpath=//div[@class='product-action']/button >> nth=0
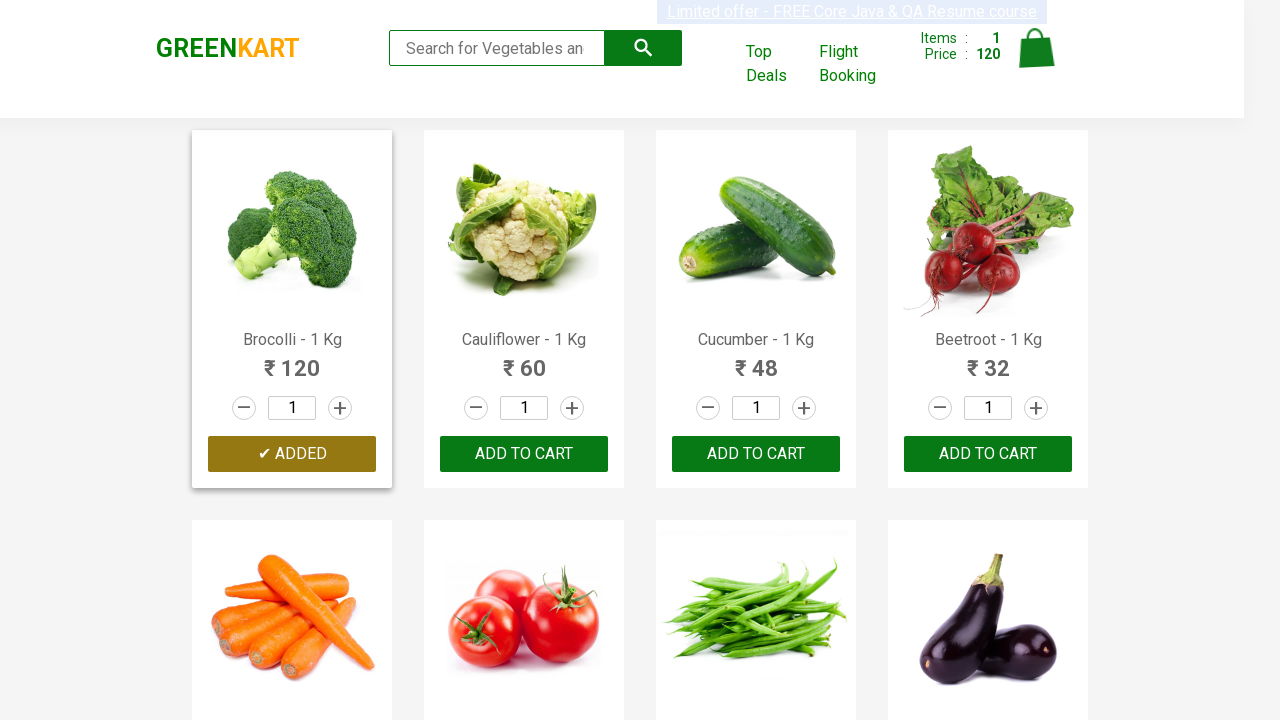

Added Cucumber to cart at (756, 454) on xpath=//div[@class='product-action']/button >> nth=2
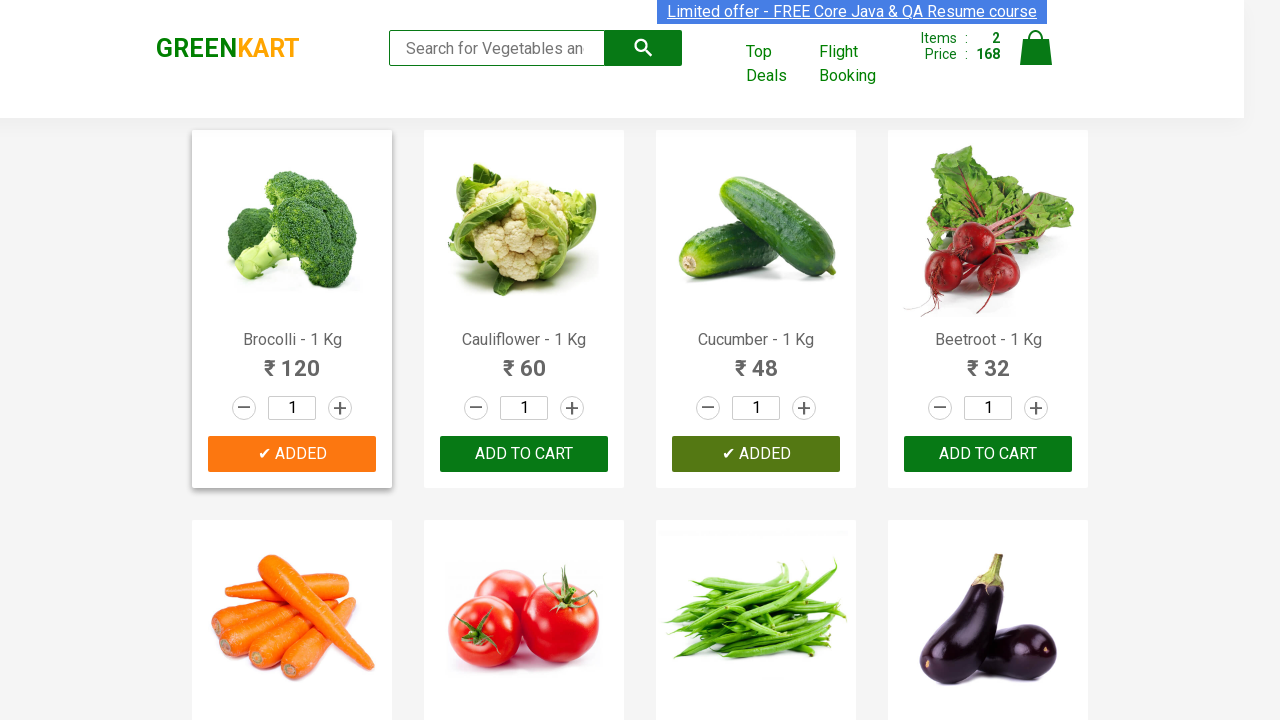

Added Beetroot to cart at (988, 454) on xpath=//div[@class='product-action']/button >> nth=3
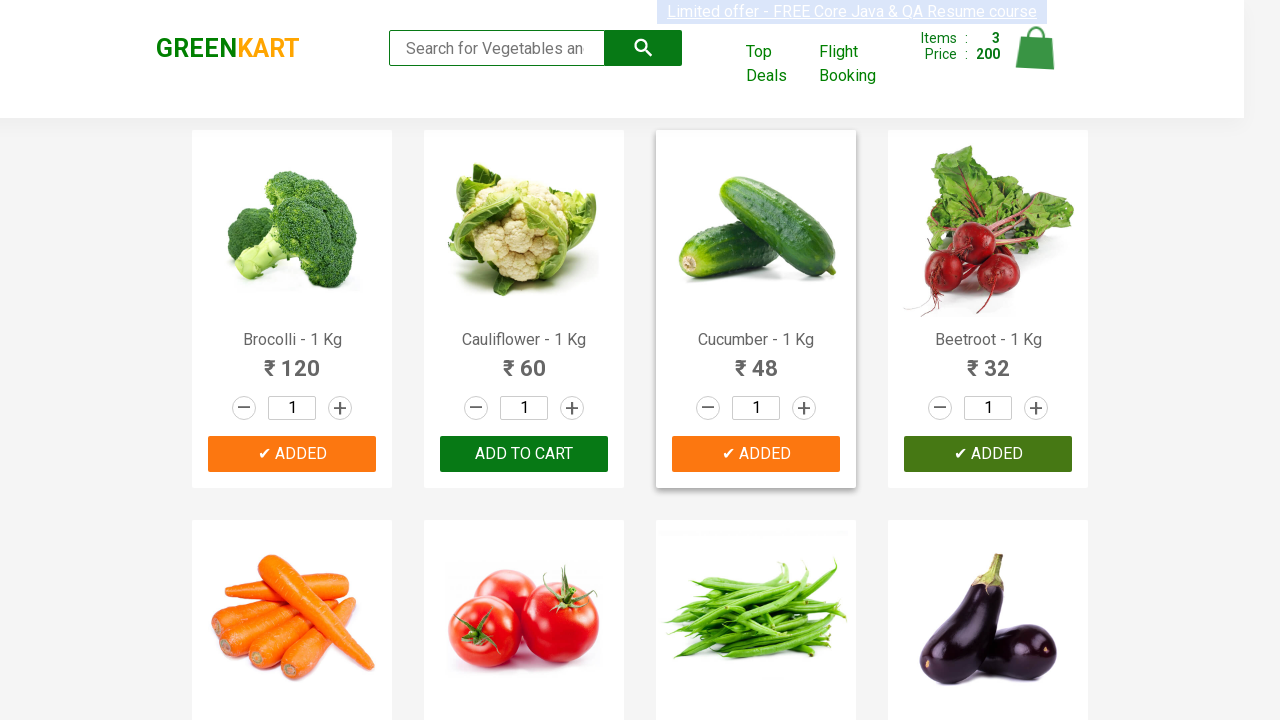

Clicked cart icon to view cart at (1036, 48) on img[alt='Cart']
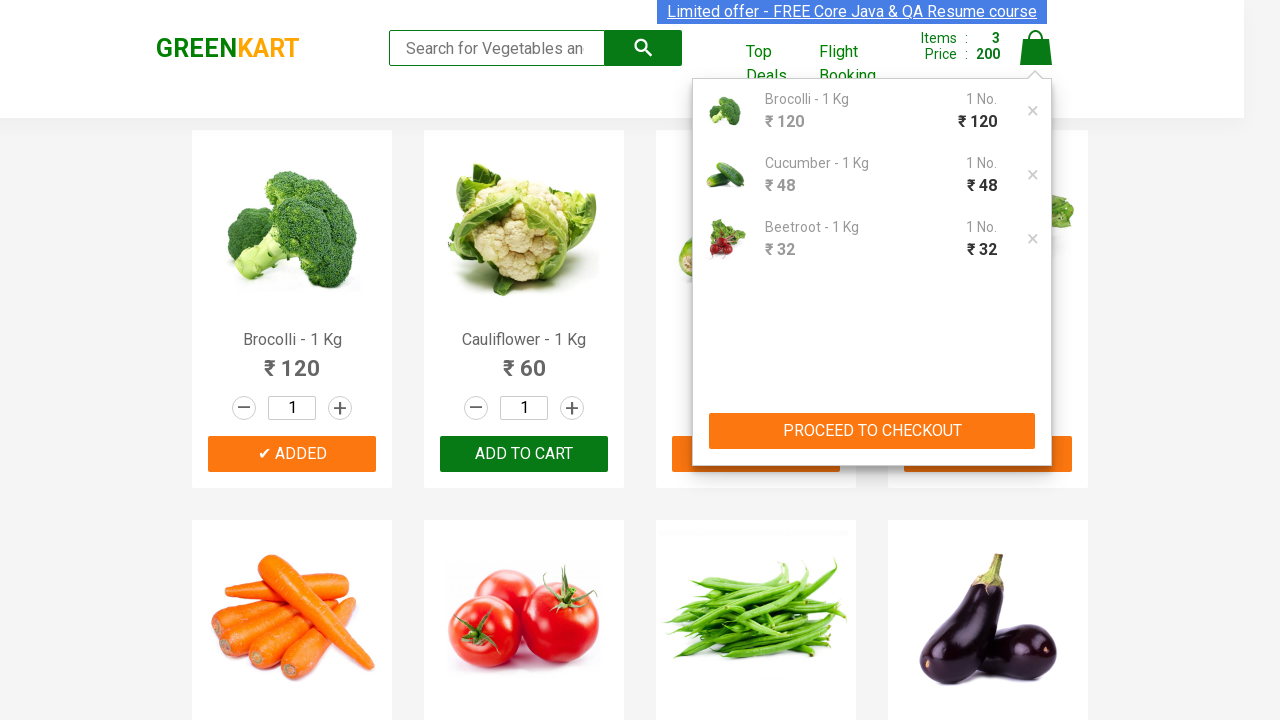

Clicked PROCEED TO CHECKOUT button at (872, 431) on xpath=//button[contains(text(),'PROCEED TO CHECKOUT')]
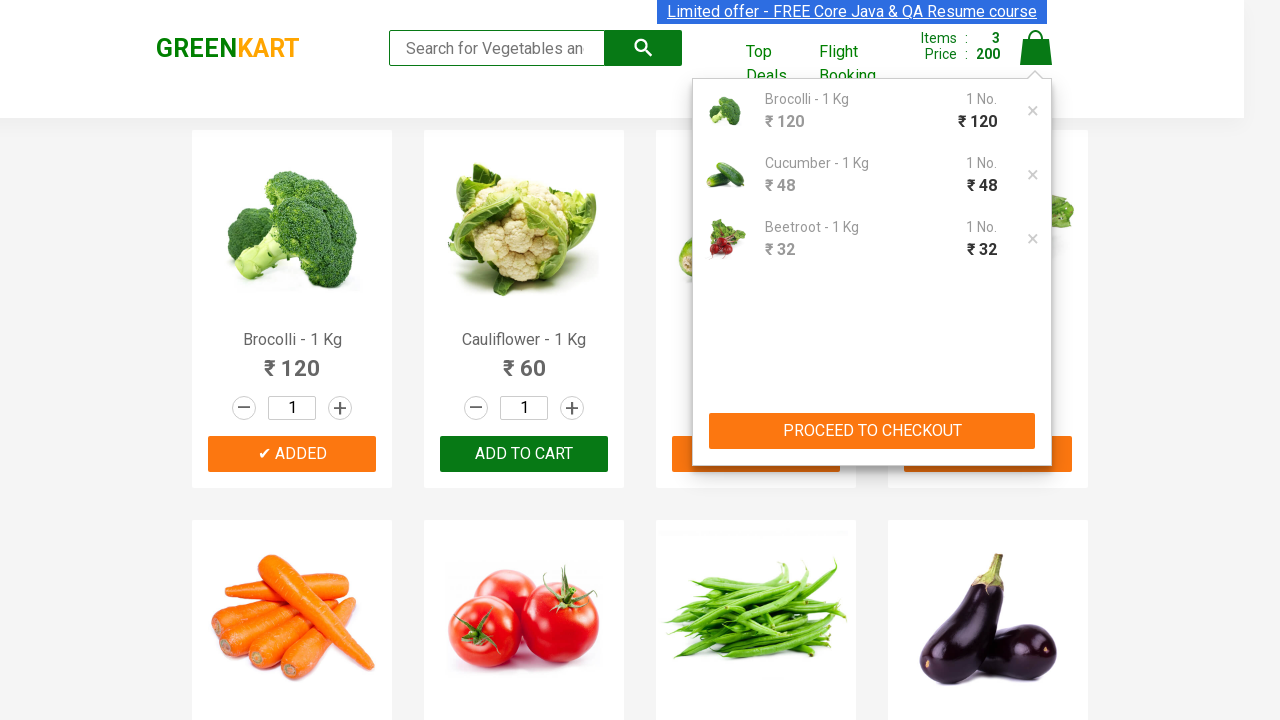

Promo code input field is visible
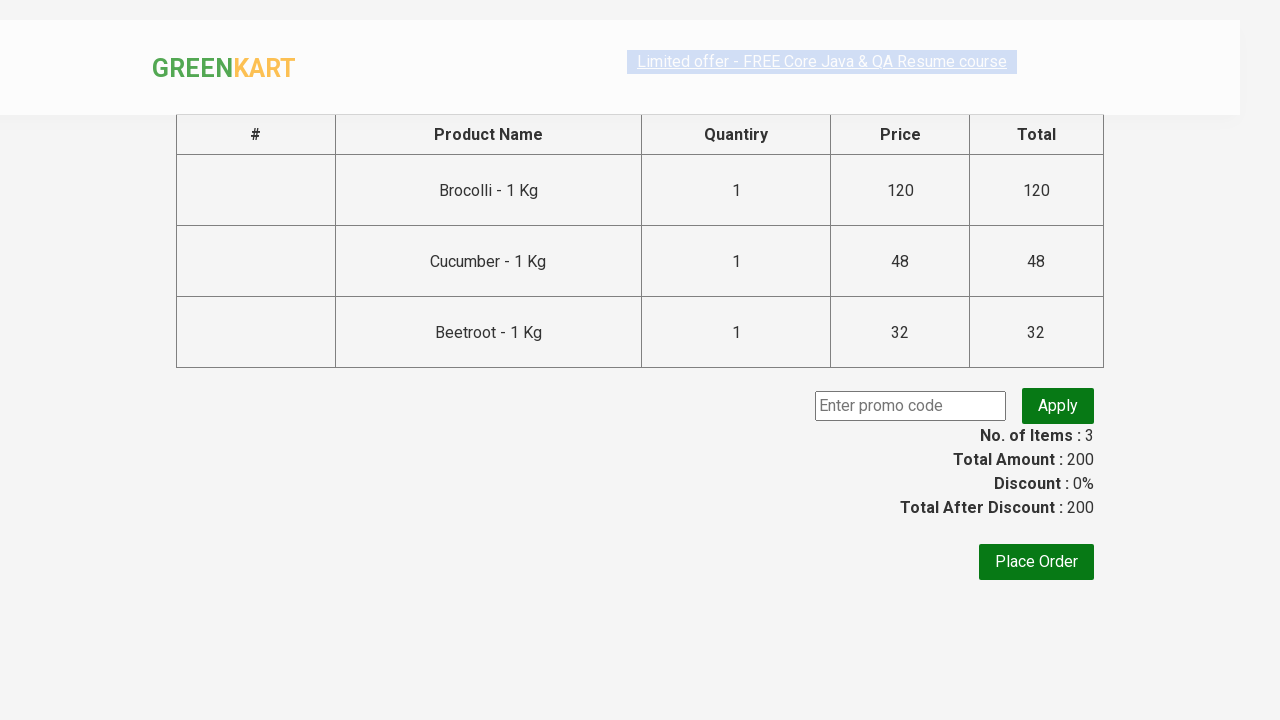

Filled promo code field with 'rahulshettyacademy' on input.promoCode
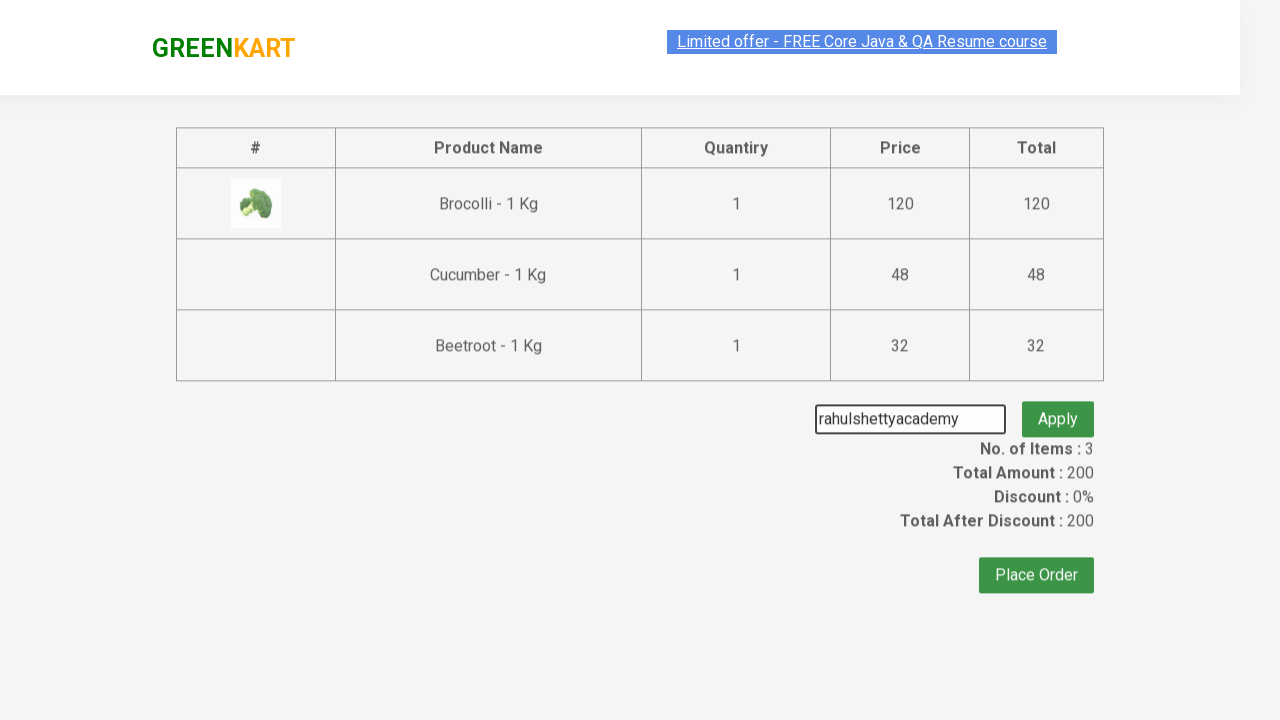

Clicked apply promo button at (1058, 406) on button.promoBtn
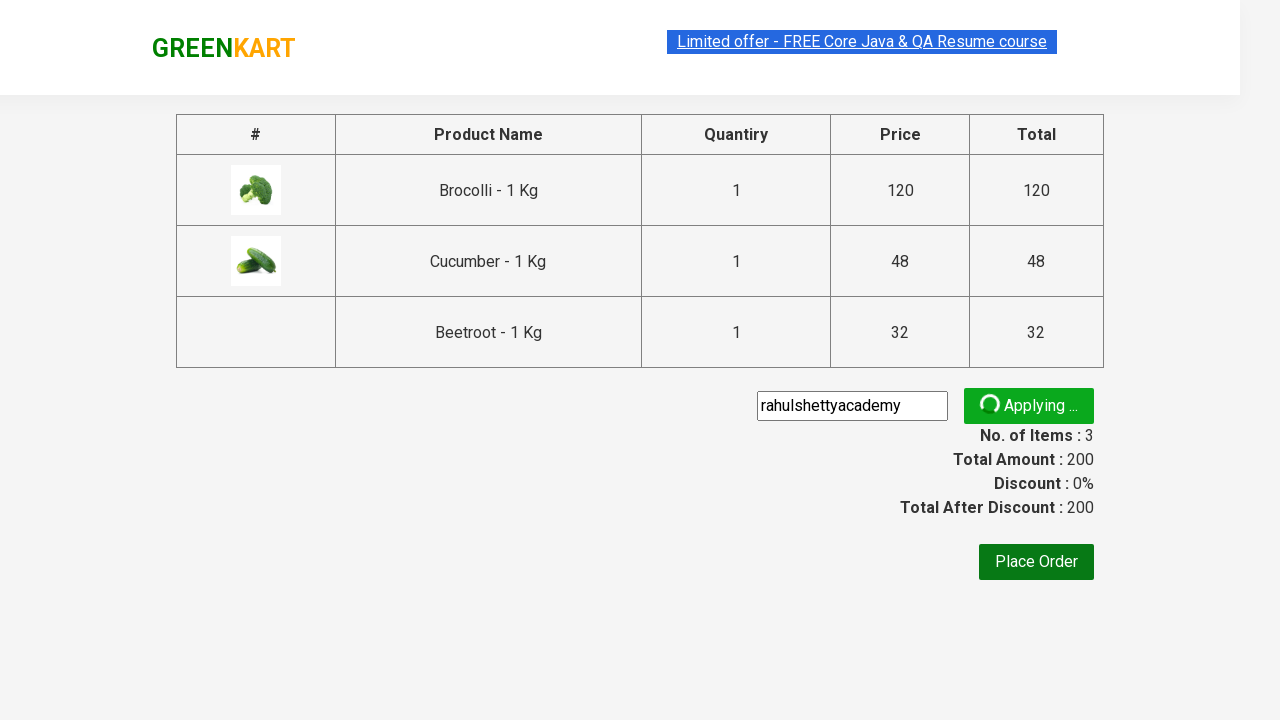

Promo code was successfully applied
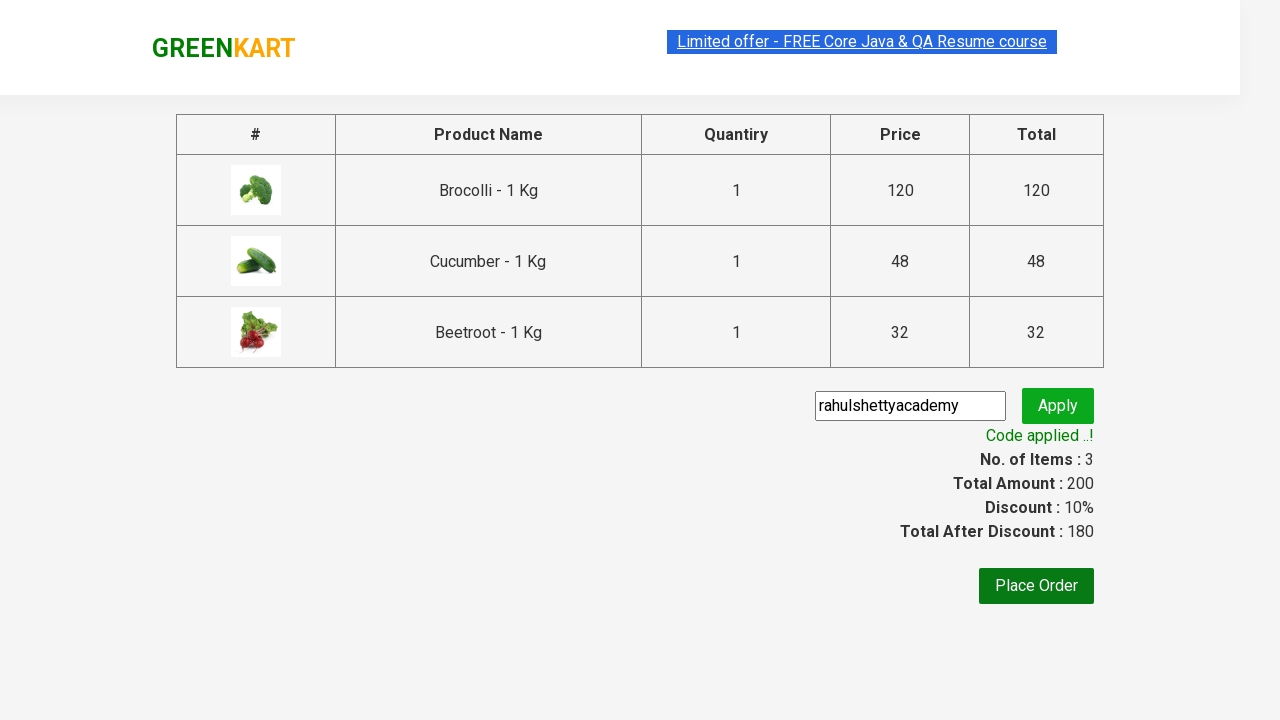

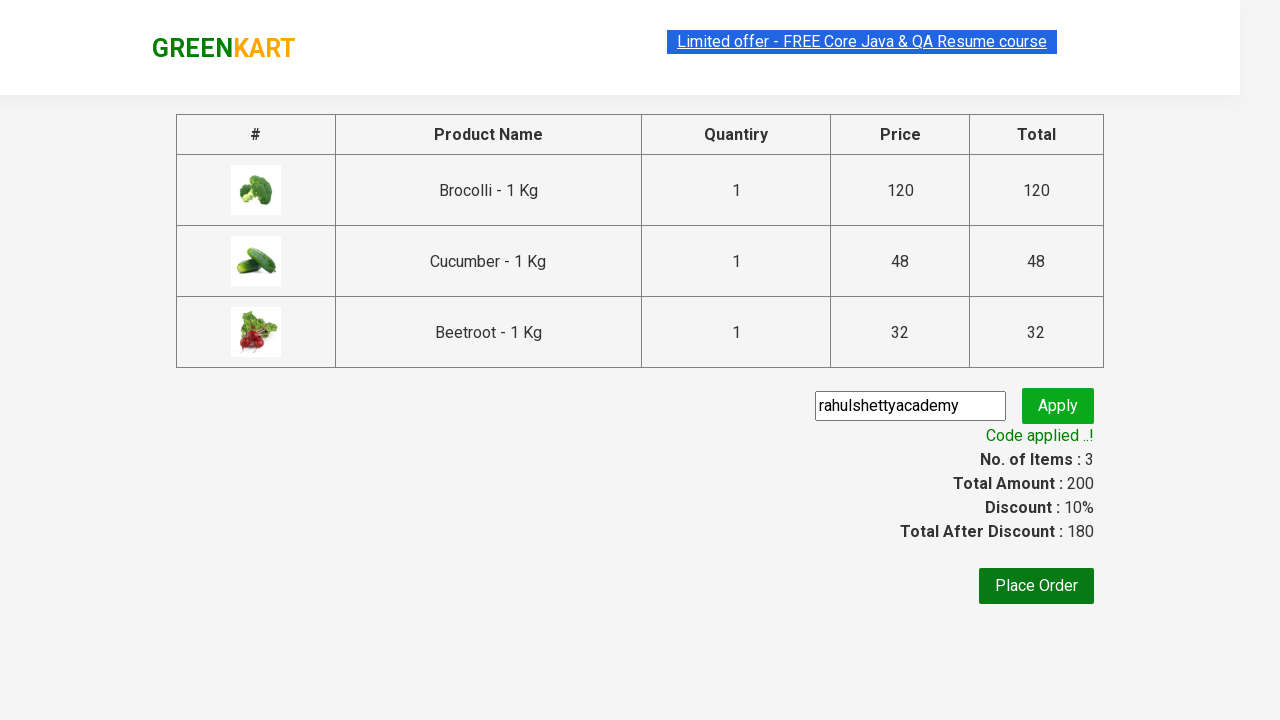